Tests JavaScript prompt alert by clicking the prompt button, entering text into the prompt, accepting it, and verifying the result message displays the entered text.

Starting URL: http://practice.cydeo.com/javascript_alerts

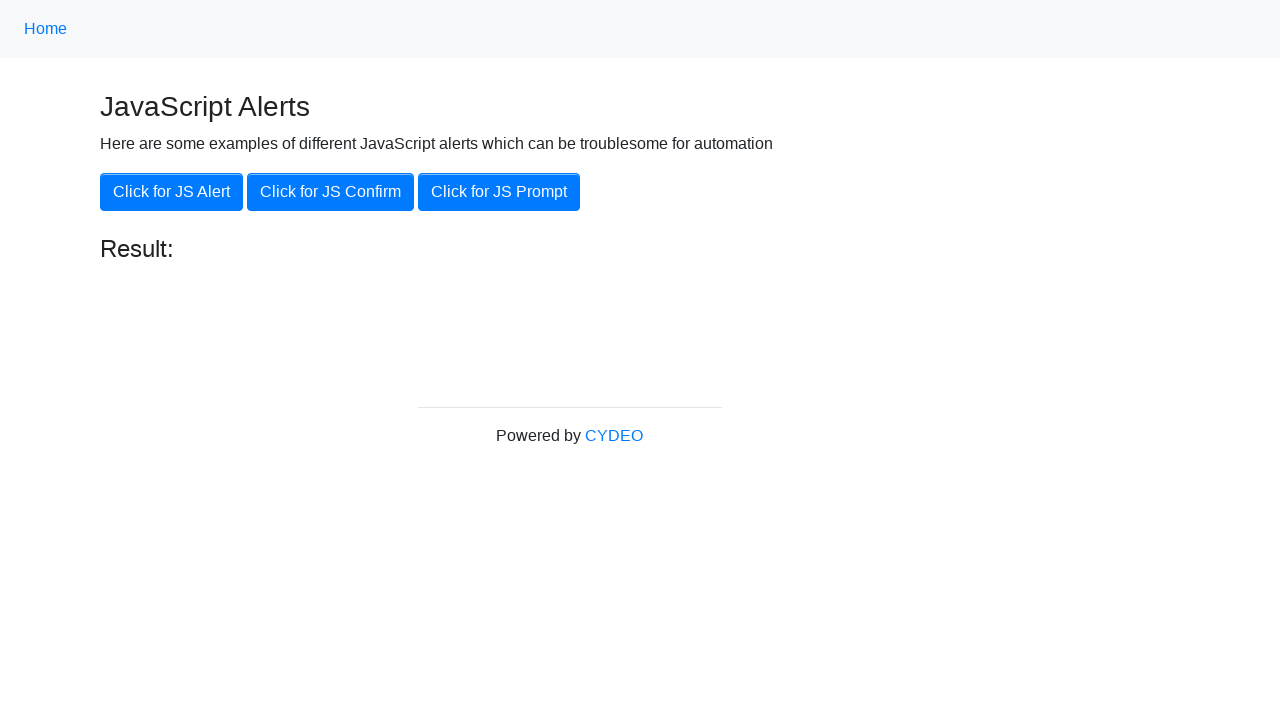

Set up dialog handler to accept prompt with text 'hello'
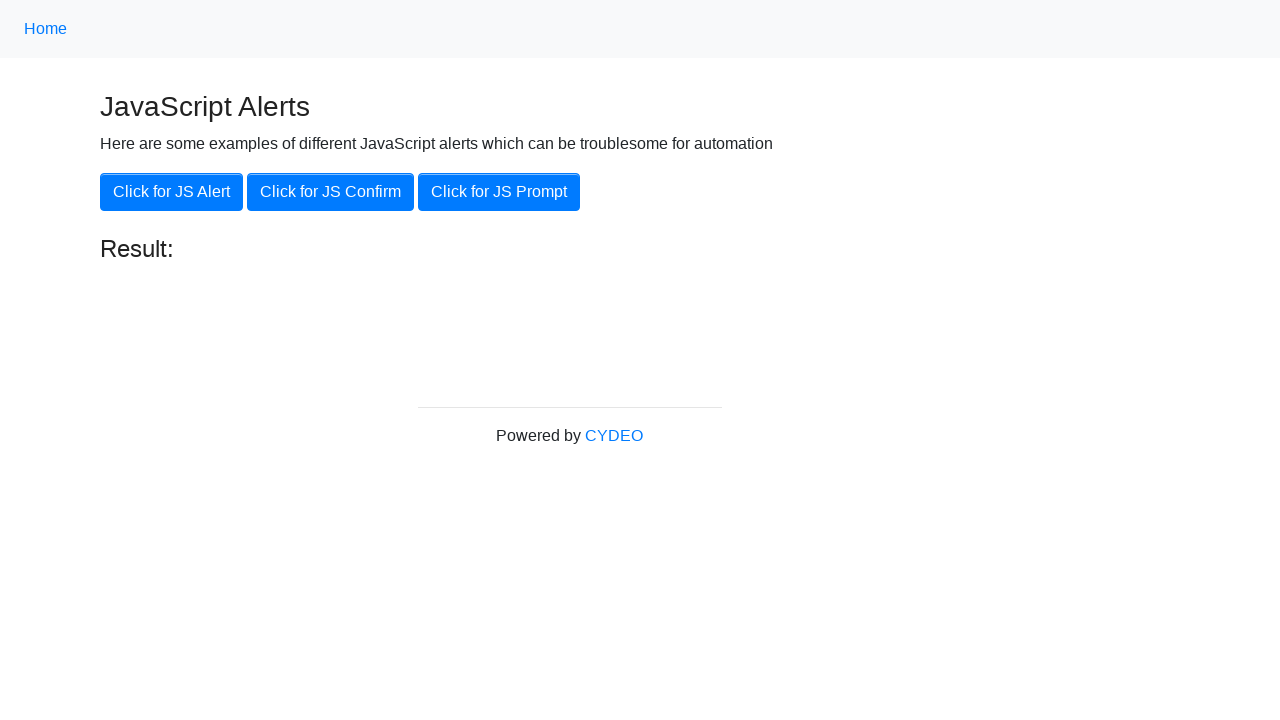

Clicked the JS Prompt button at (499, 192) on xpath=//button[.='Click for JS Prompt']
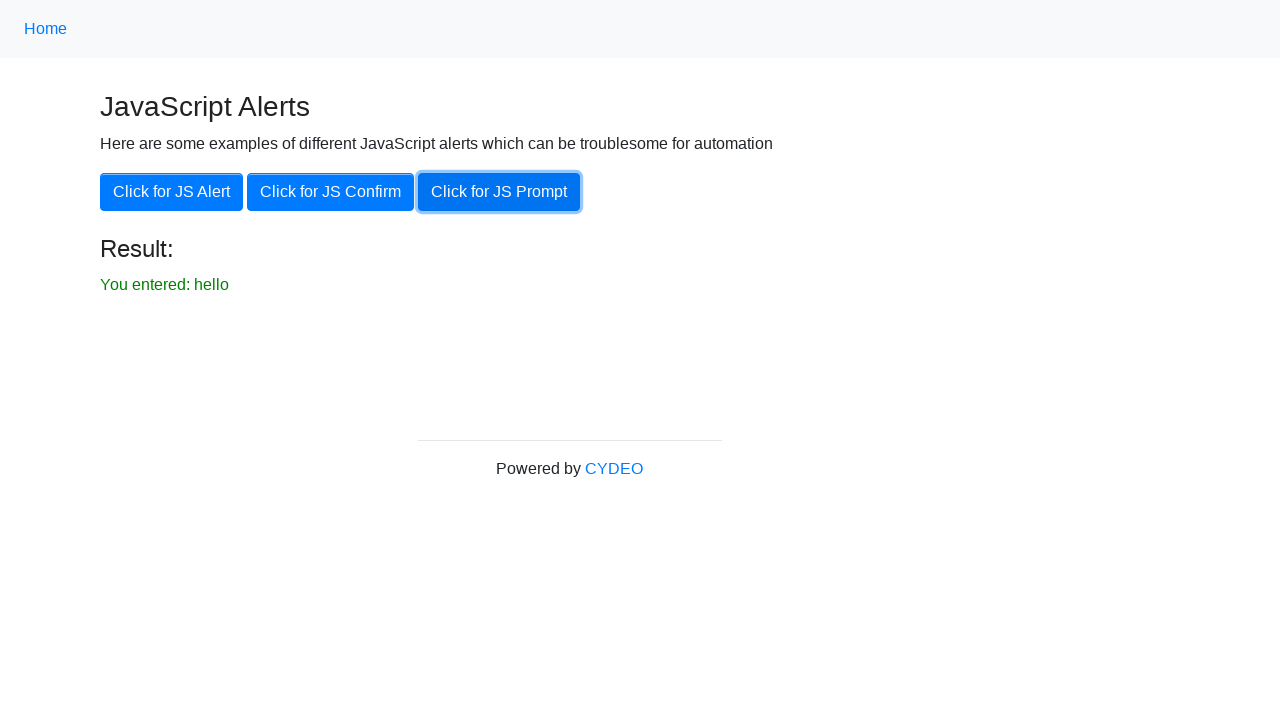

Result element loaded after prompt was accepted
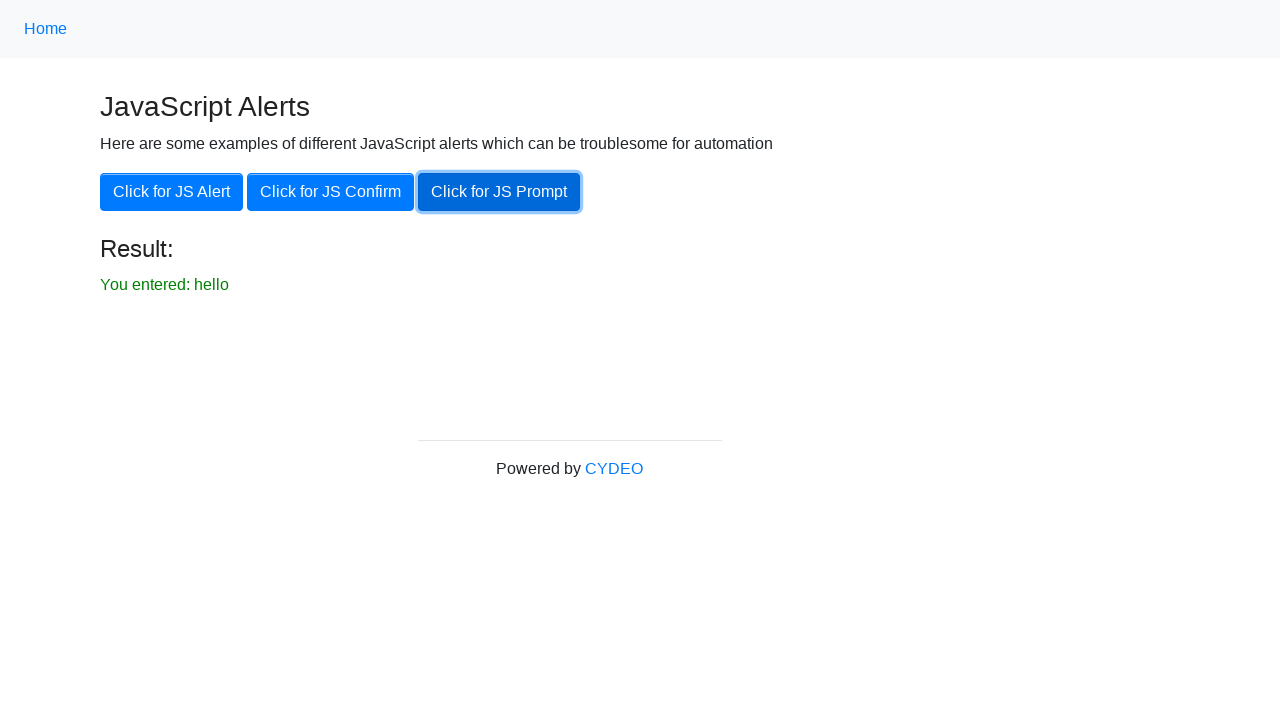

Retrieved result text from result element
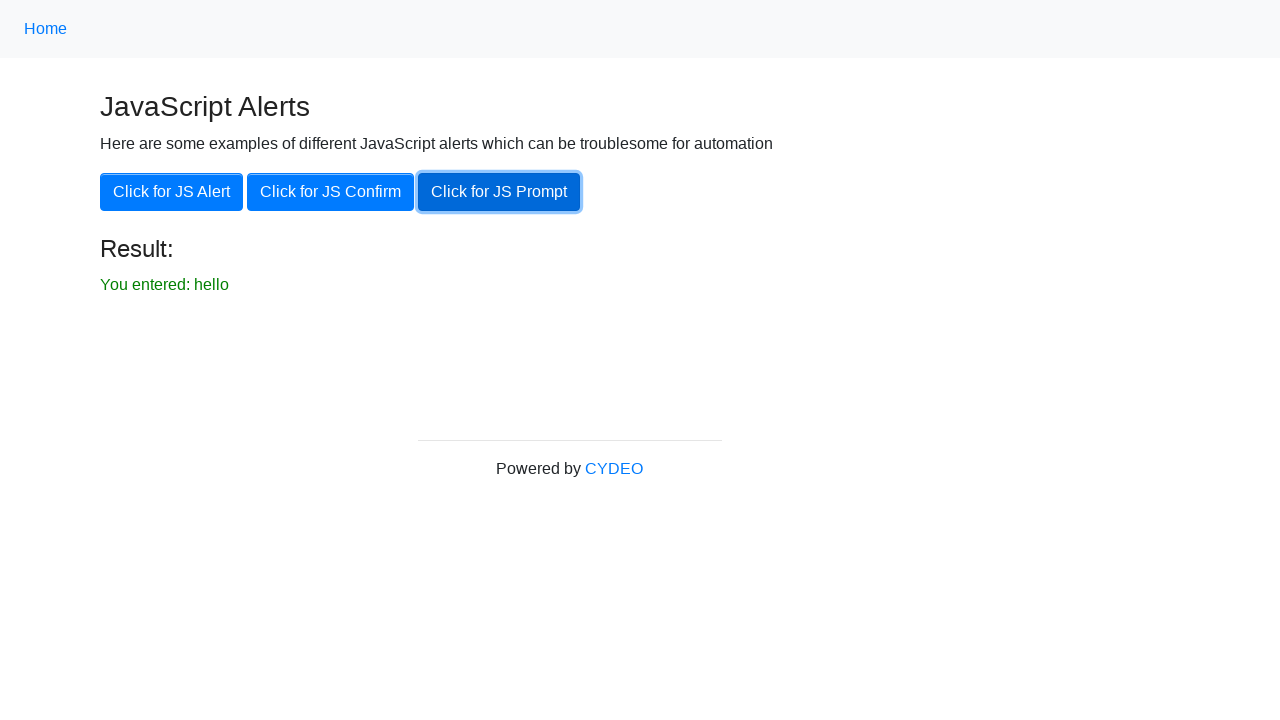

Verified result text displays 'You entered: hello'
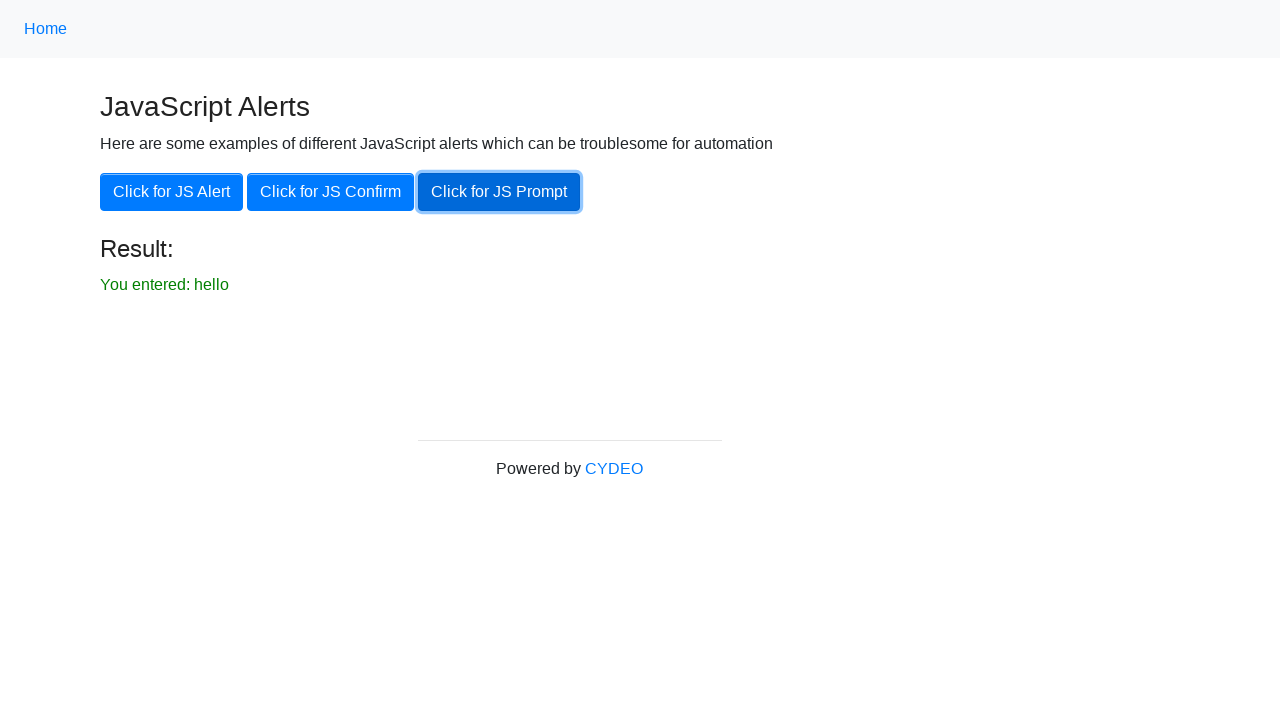

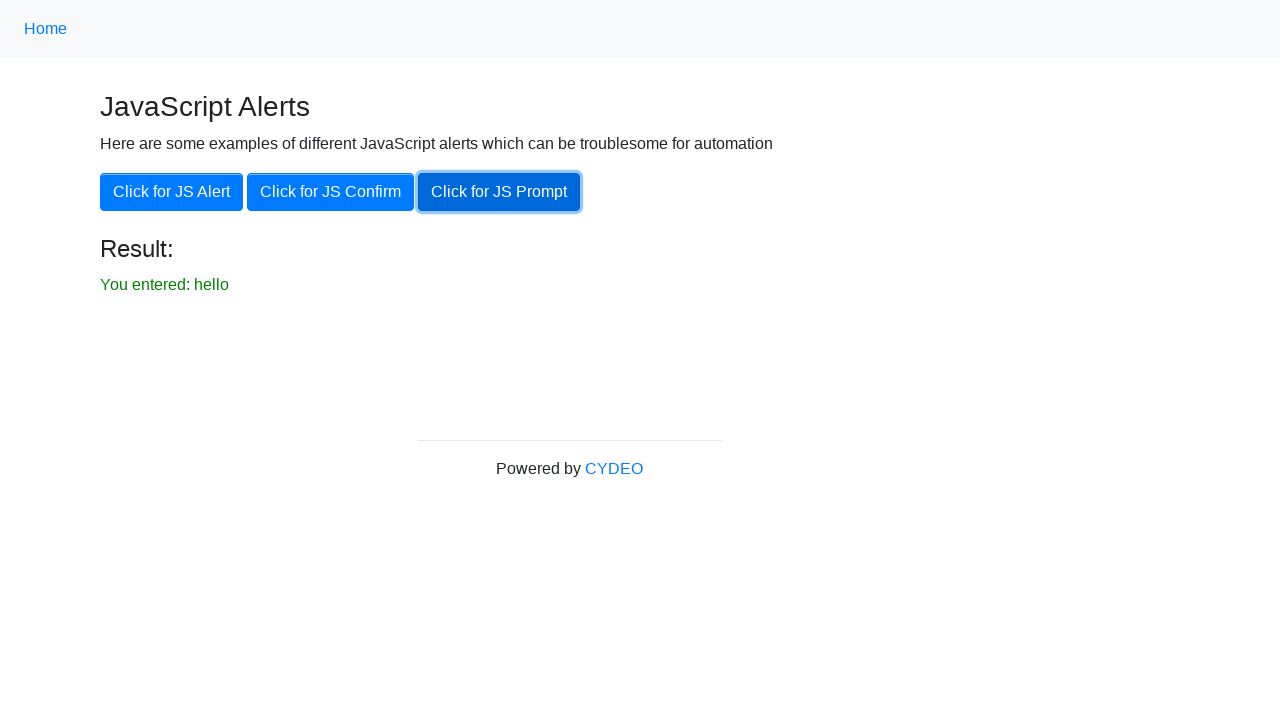